Navigates to the broken workshop homepage and clicks on the first recipe card button to open the recipe details

Starting URL: https://broken-workshop.dequelabs.com/

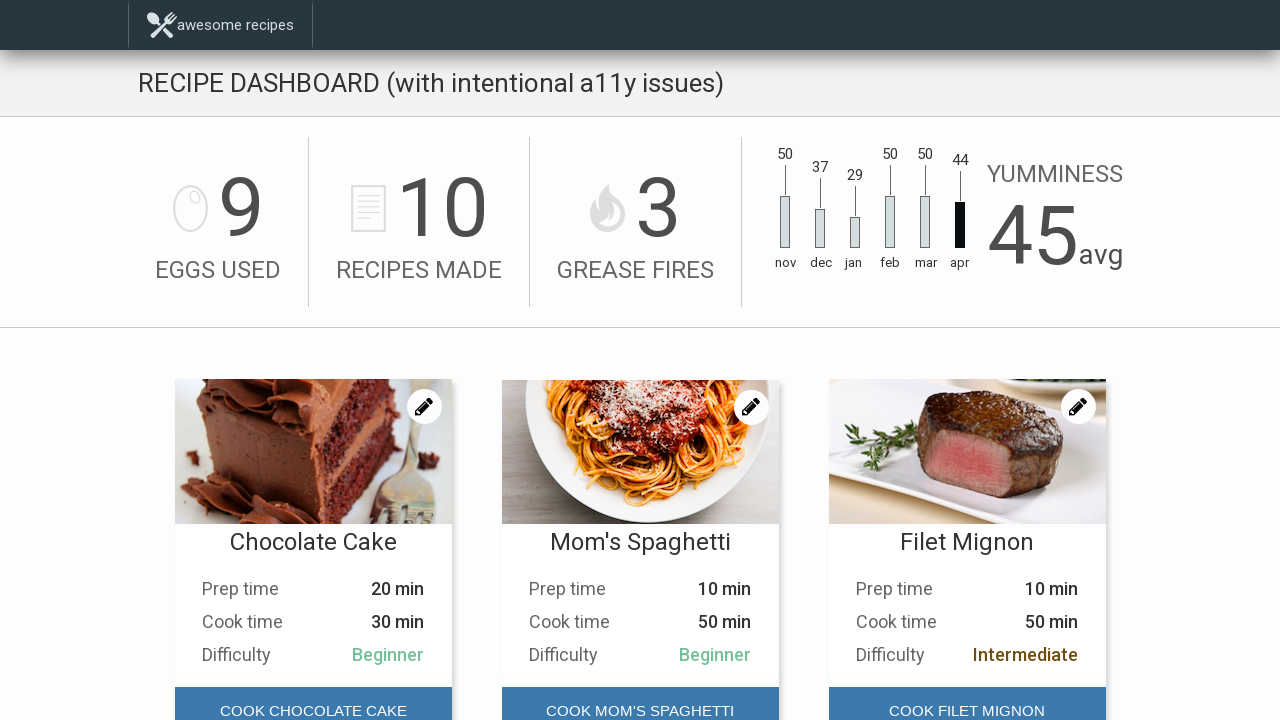

Navigated to broken workshop homepage
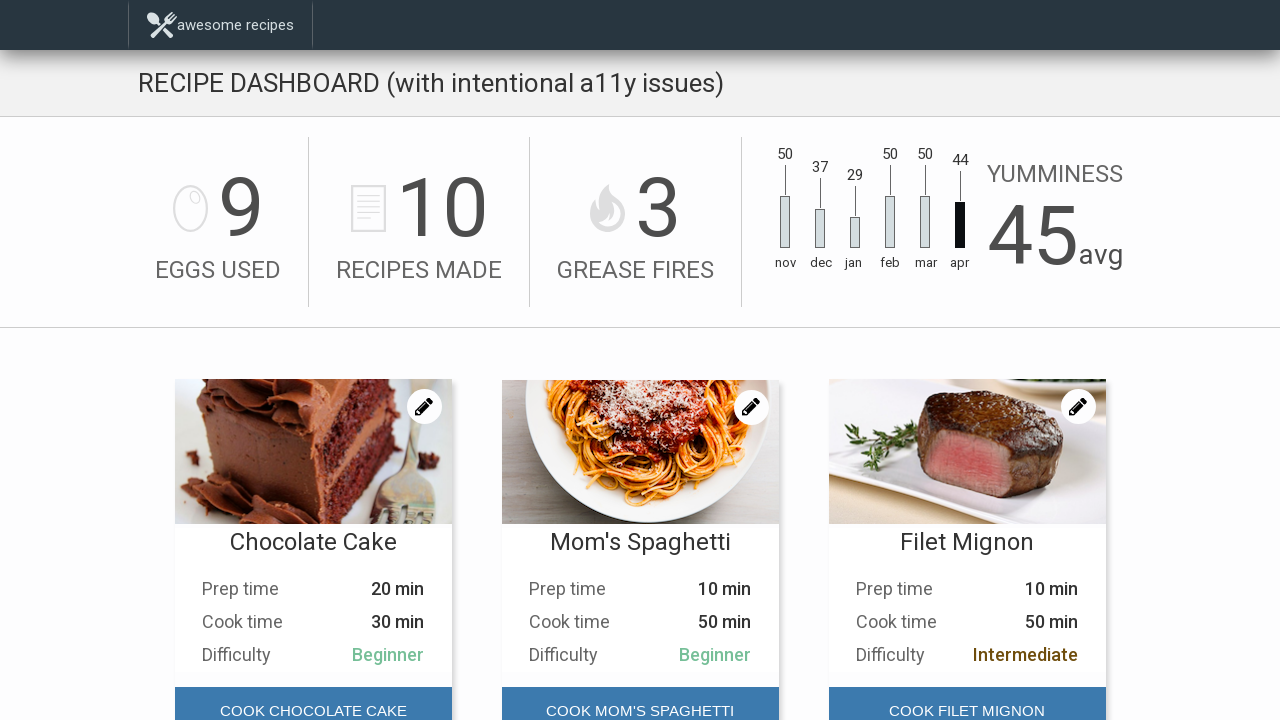

Recipes section loaded
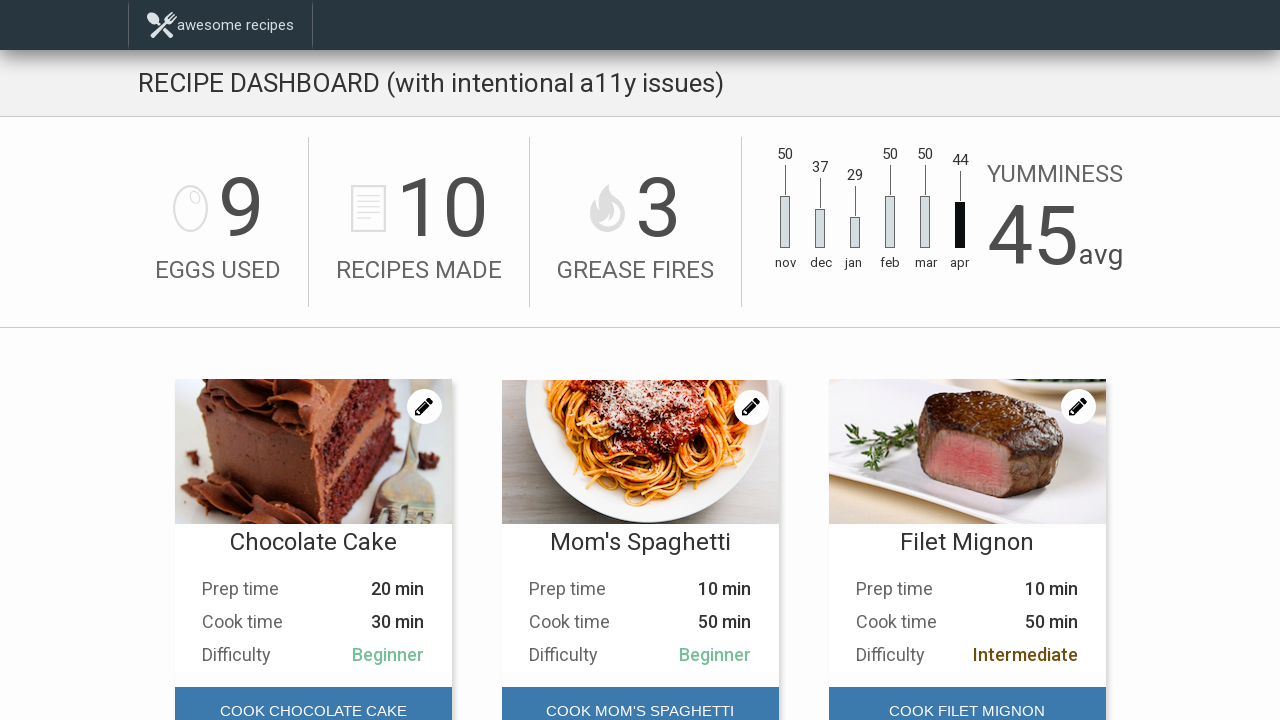

Clicked button on first recipe card to open recipe details at (313, 696) on #main-content > div.Recipes > div:nth-child(1) > div.Recipes__card-foot > button
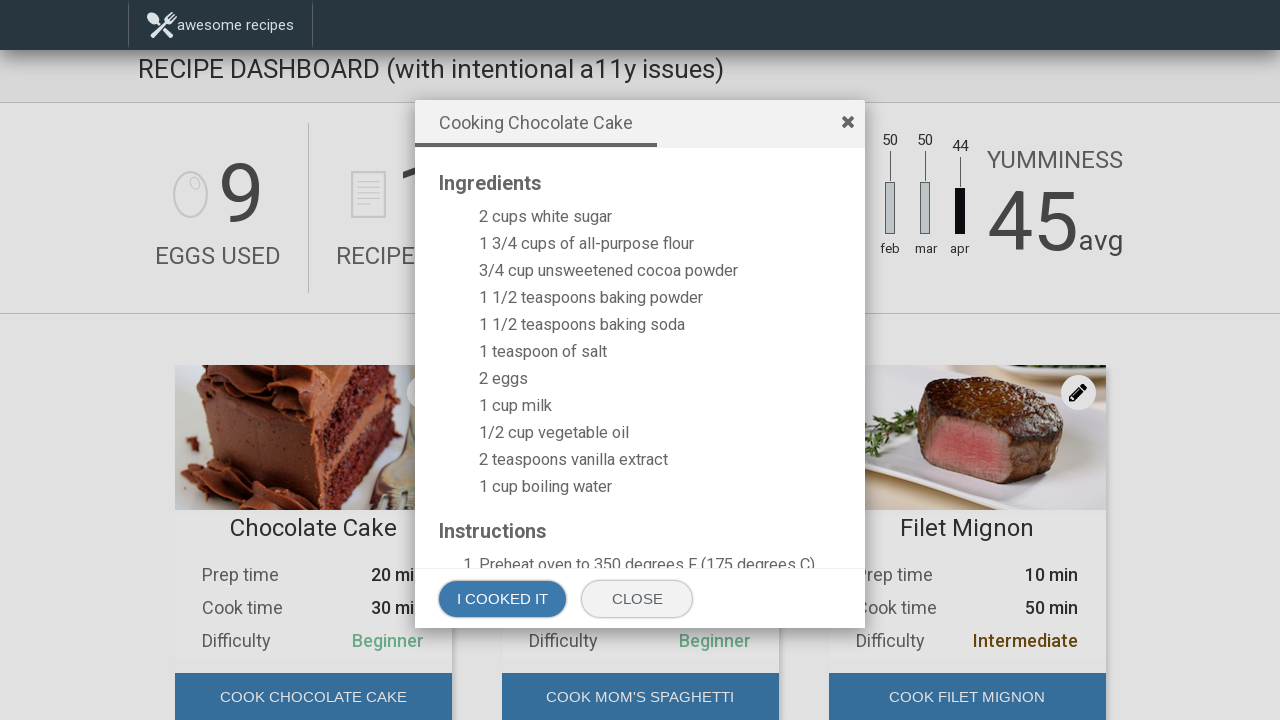

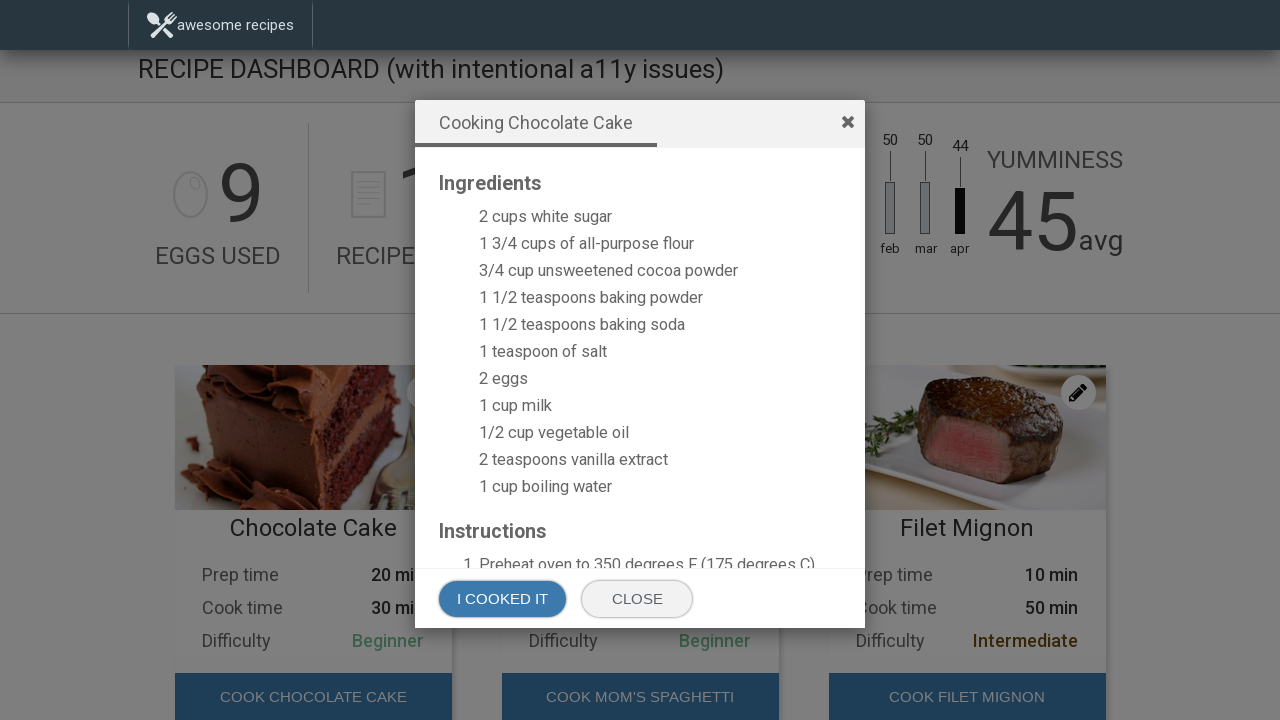